Tests navigation through SeleniumBase documentation site by clicking various documentation links and verifying page headings, then returning to the homepage via the logo.

Starting URL: https://seleniumbase.io/help_docs/customizing_test_runs/

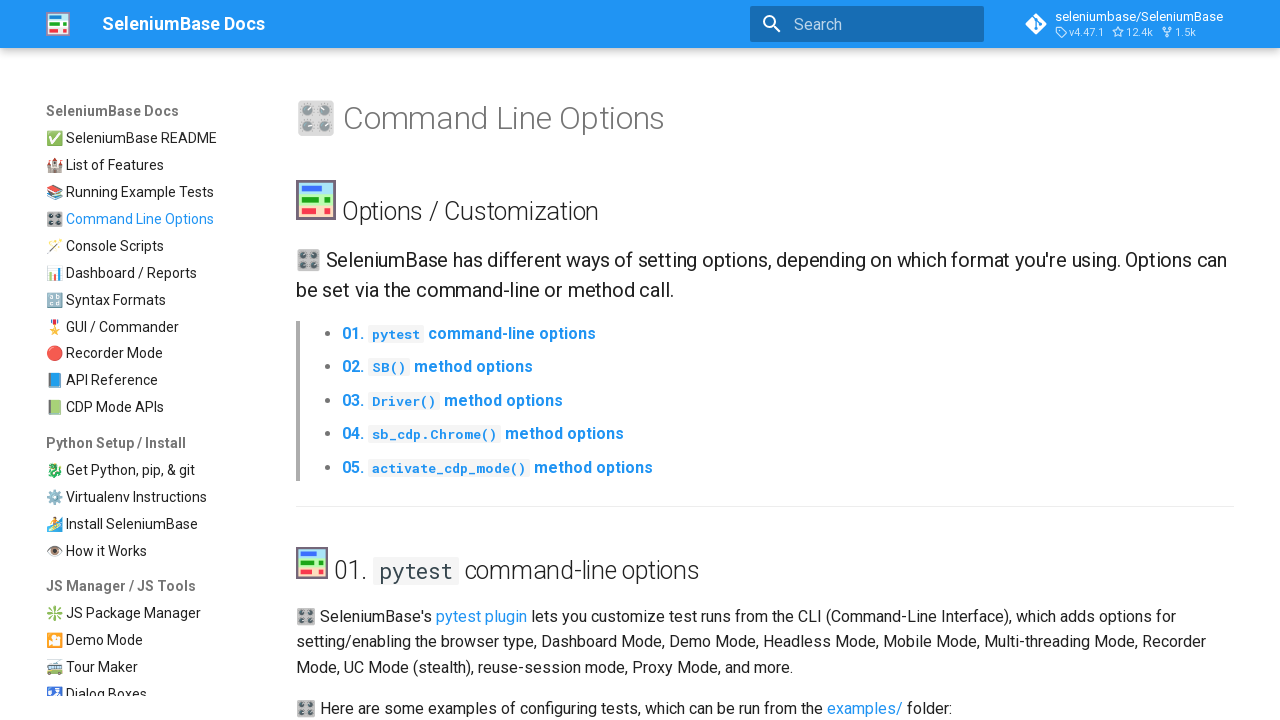

Waited for h1 heading to load on customizing test runs page
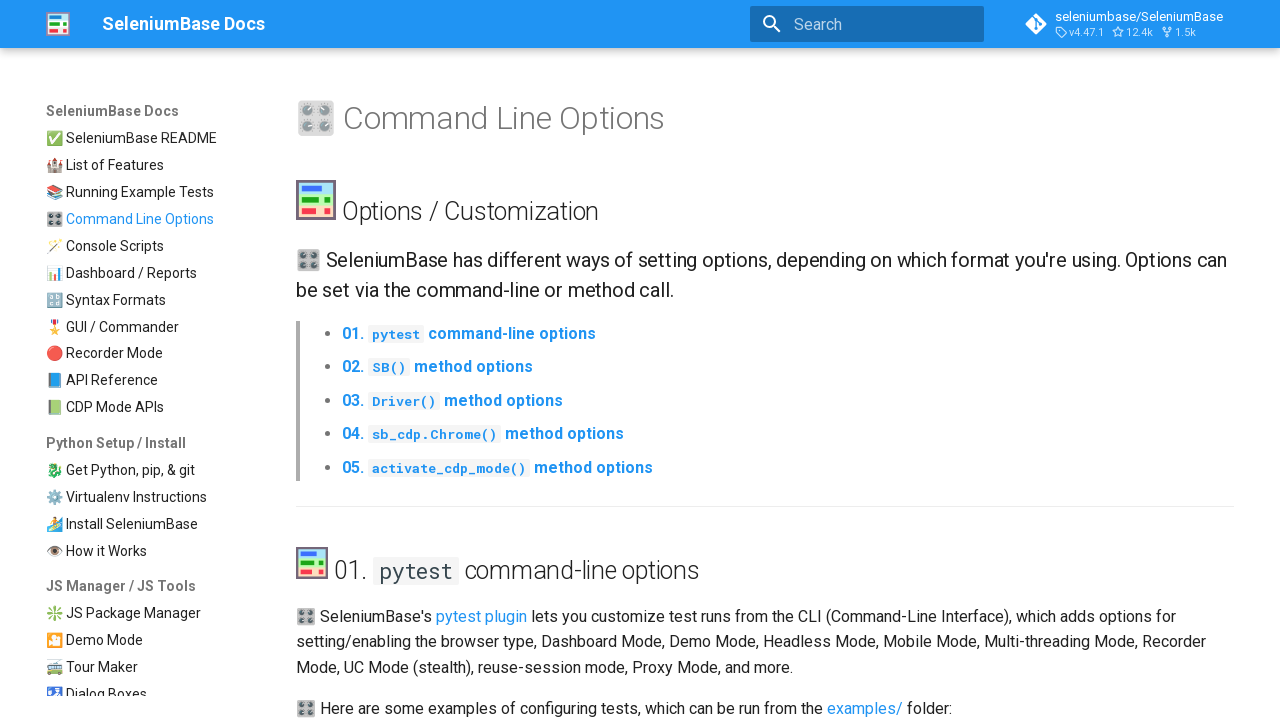

Verified h1 contains 'Command Line Options'
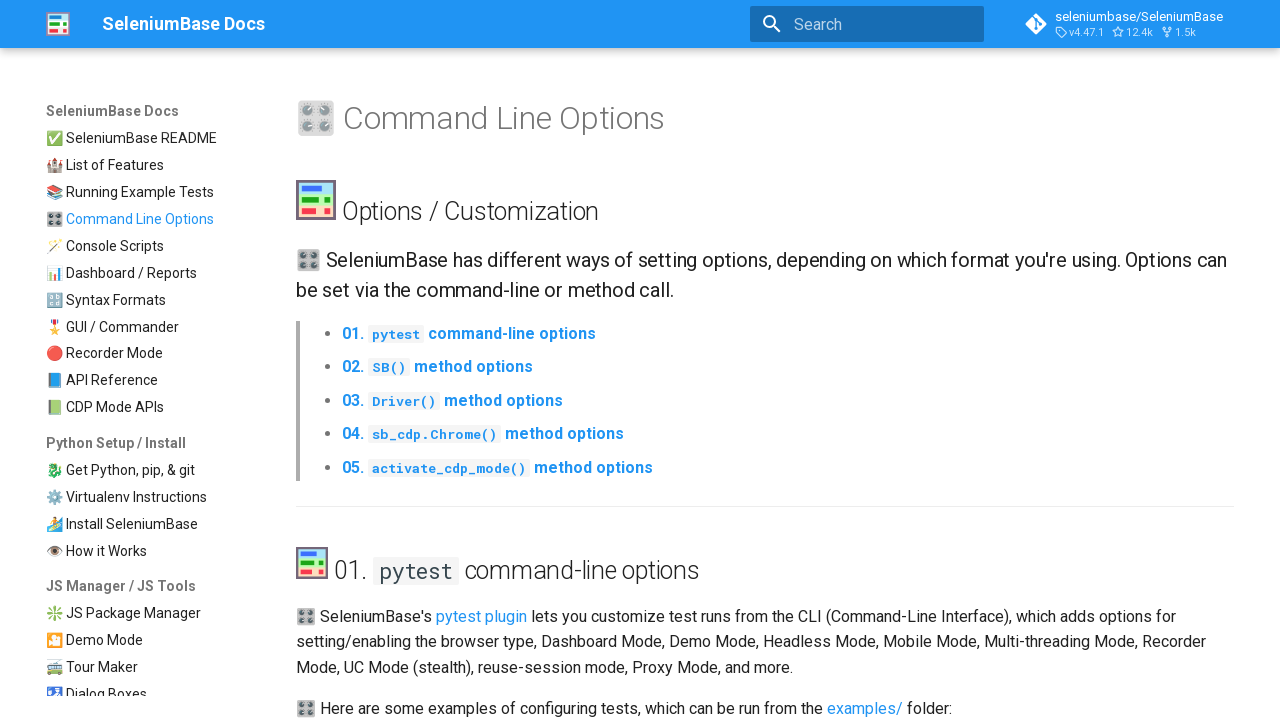

Clicked link to Dashboard / Reports section at (151, 273) on a[href$="/examples/example_logs/ReadMe/"]
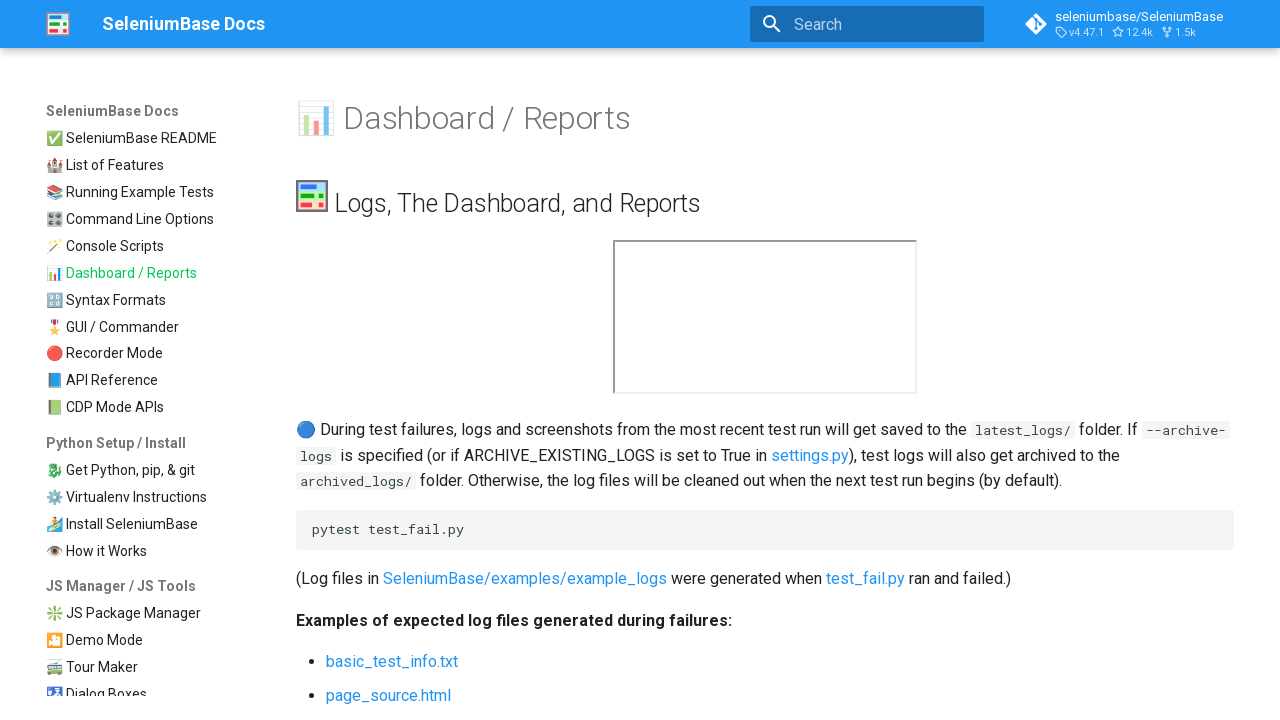

Waited for h1 heading to load on Dashboard / Reports page
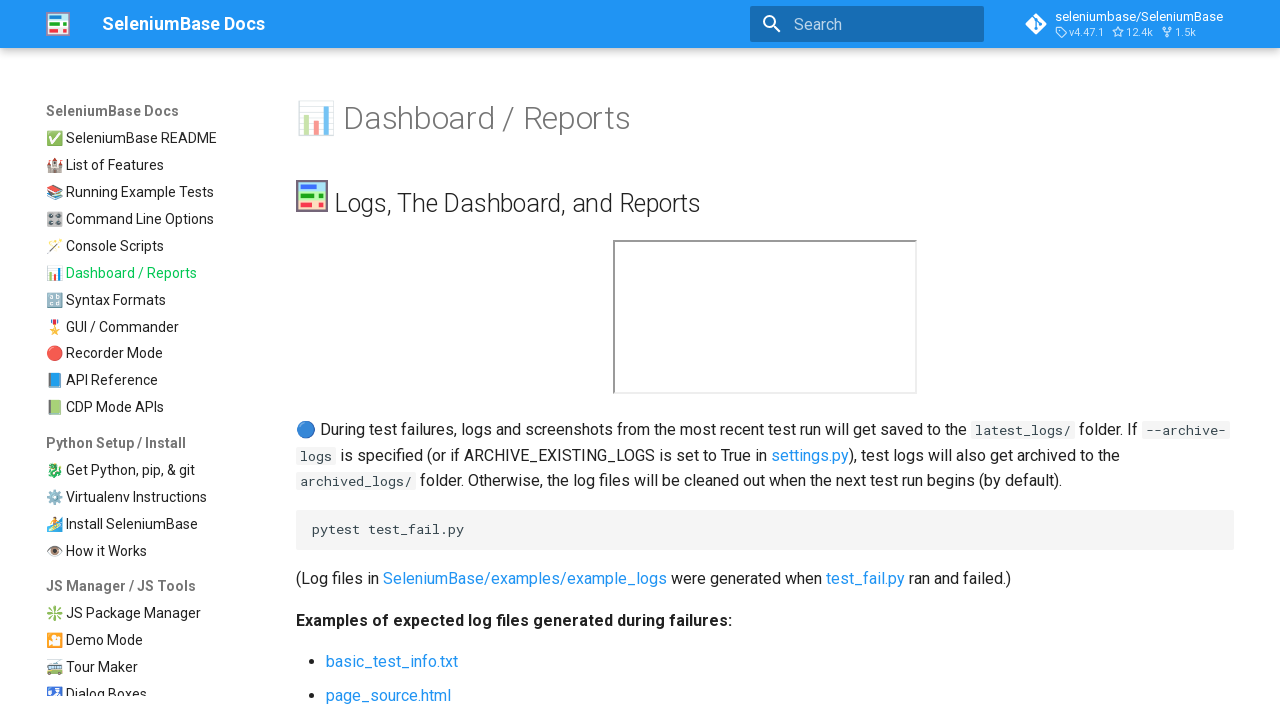

Verified h1 contains 'Dashboard / Reports'
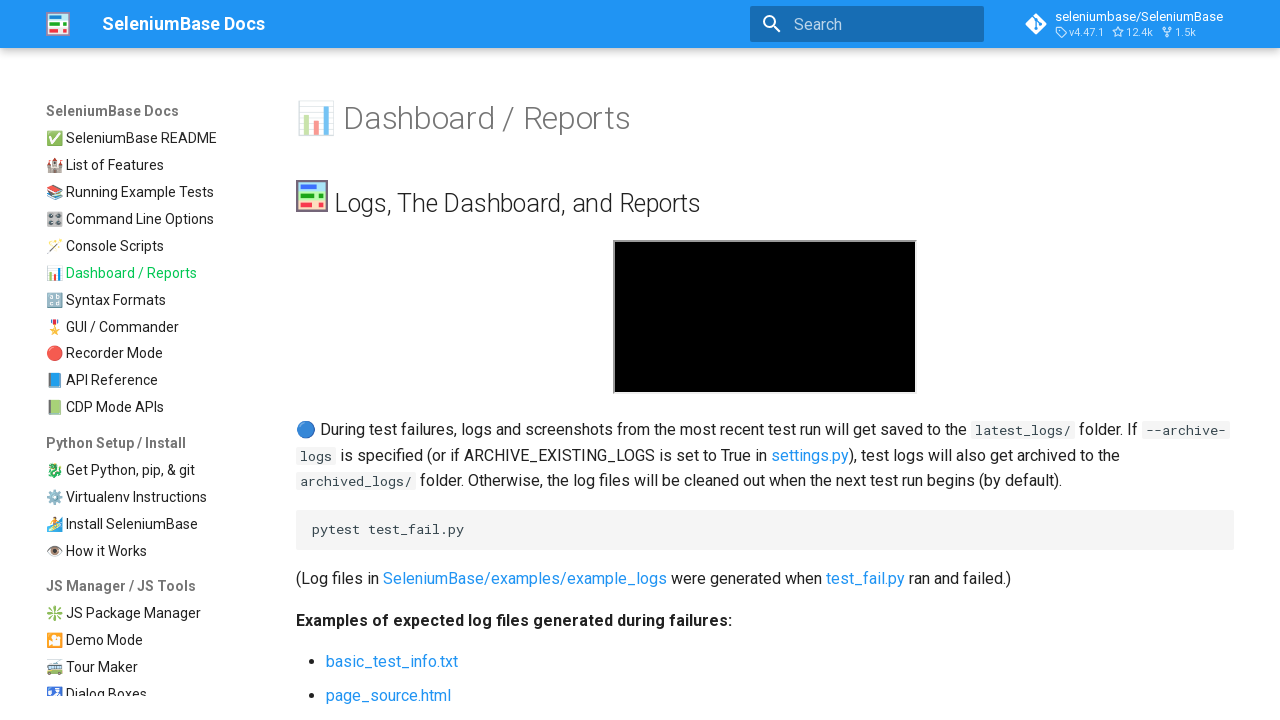

Clicked link to Console Scripts section at (151, 246) on a[href$="/seleniumbase/console_scripts/ReadMe/"]
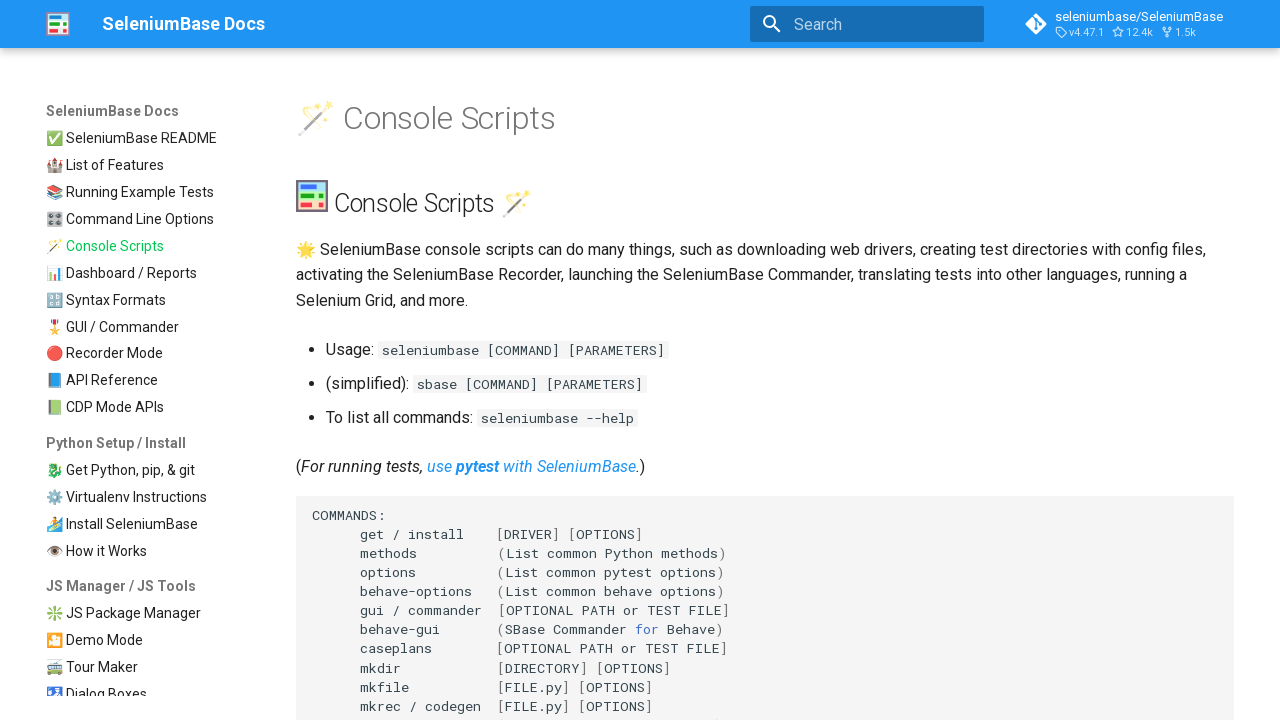

Waited for h1 heading to load on Console Scripts page
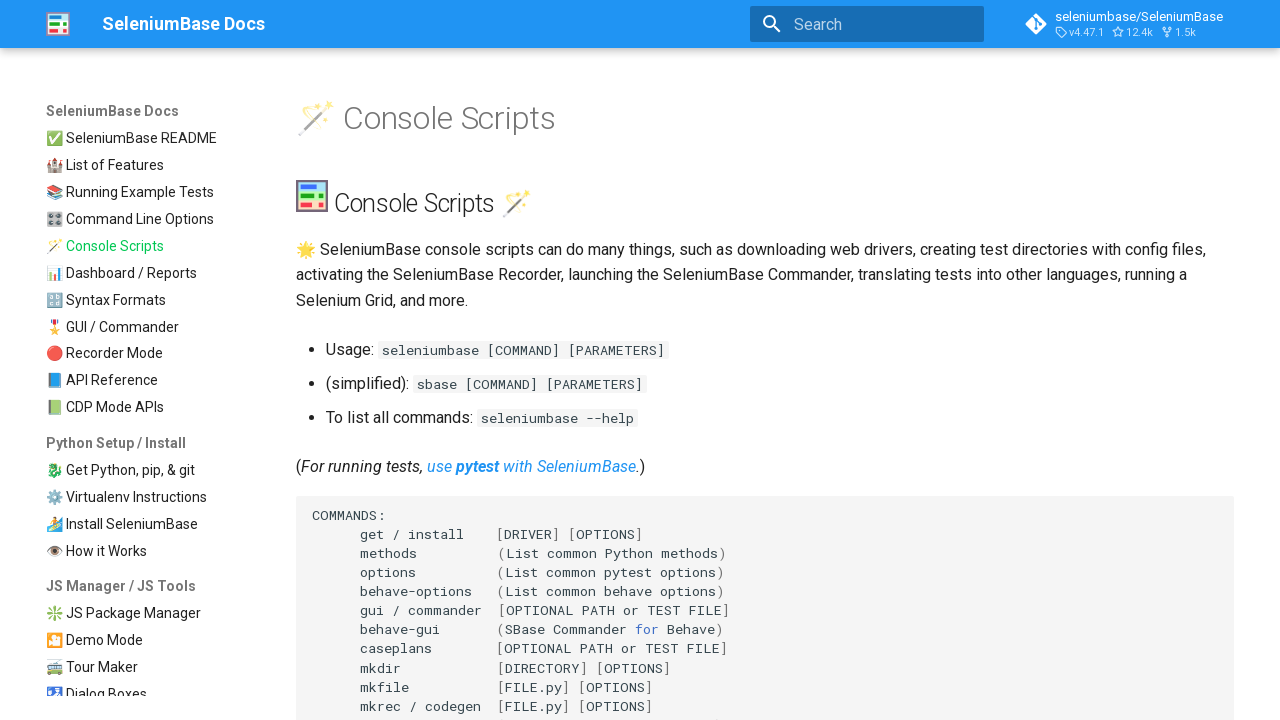

Verified h1 contains 'Console Scripts'
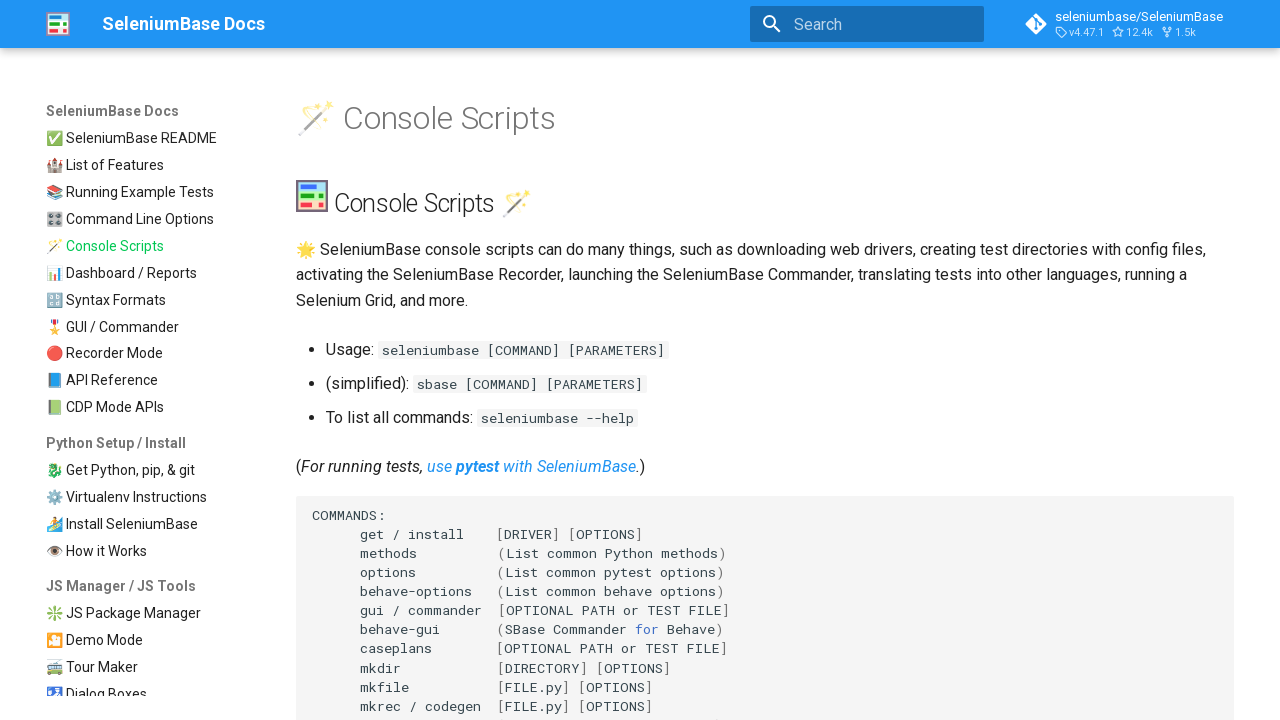

Clicked link to Syntax Formats section at (151, 300) on a[href$="/help_docs/syntax_formats/"]
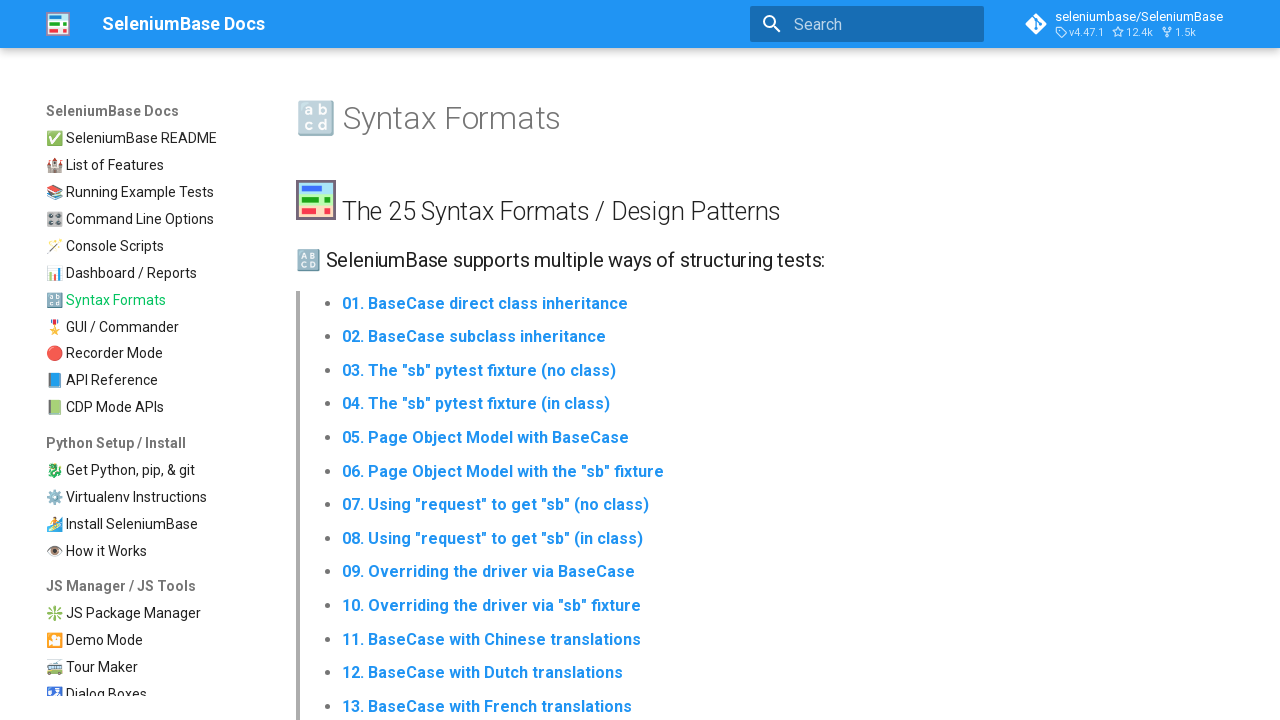

Waited for h1 heading to load on Syntax Formats page
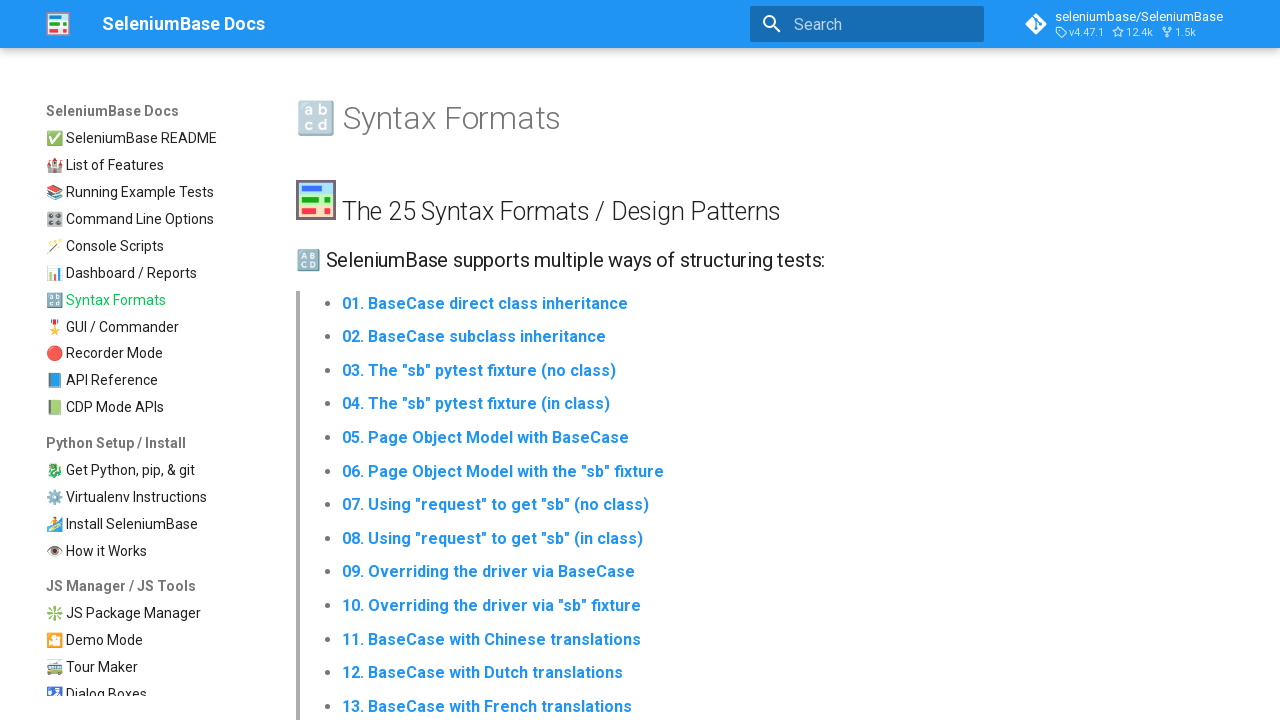

Verified h1 contains 'Syntax Formats'
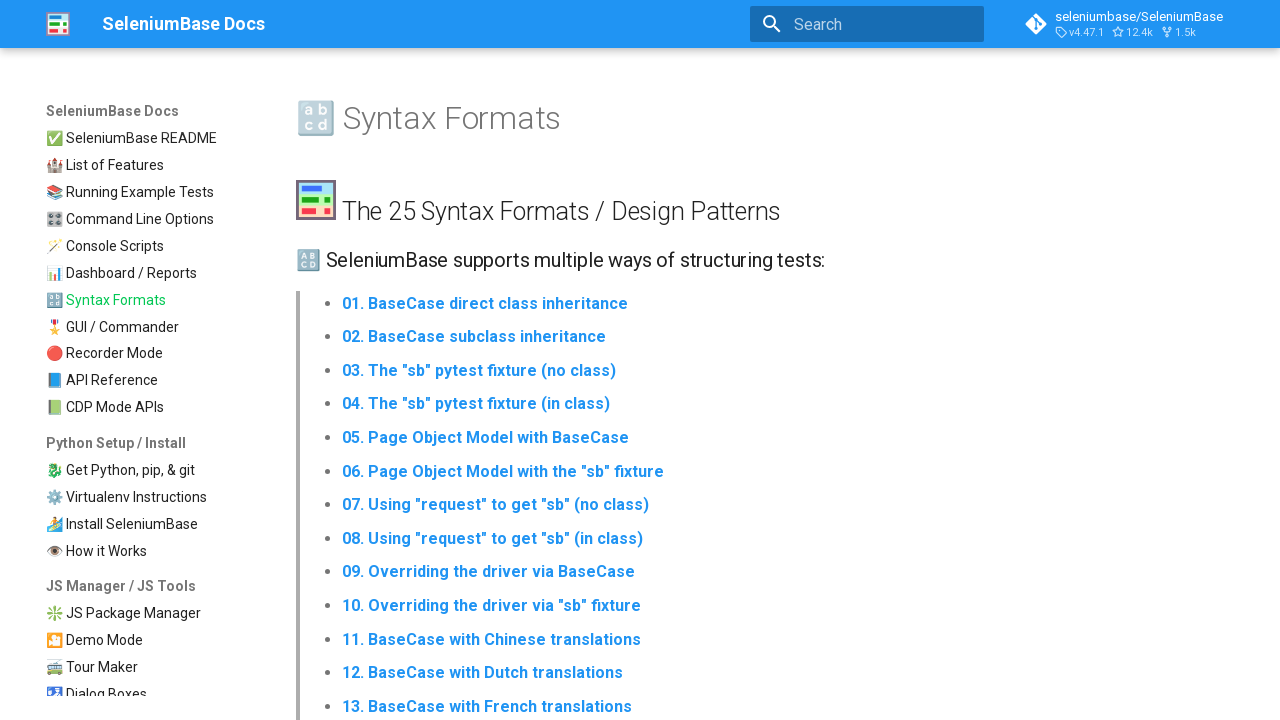

Clicked link to Recorder Mode section at (151, 354) on a[href$="/recorder_mode/"]
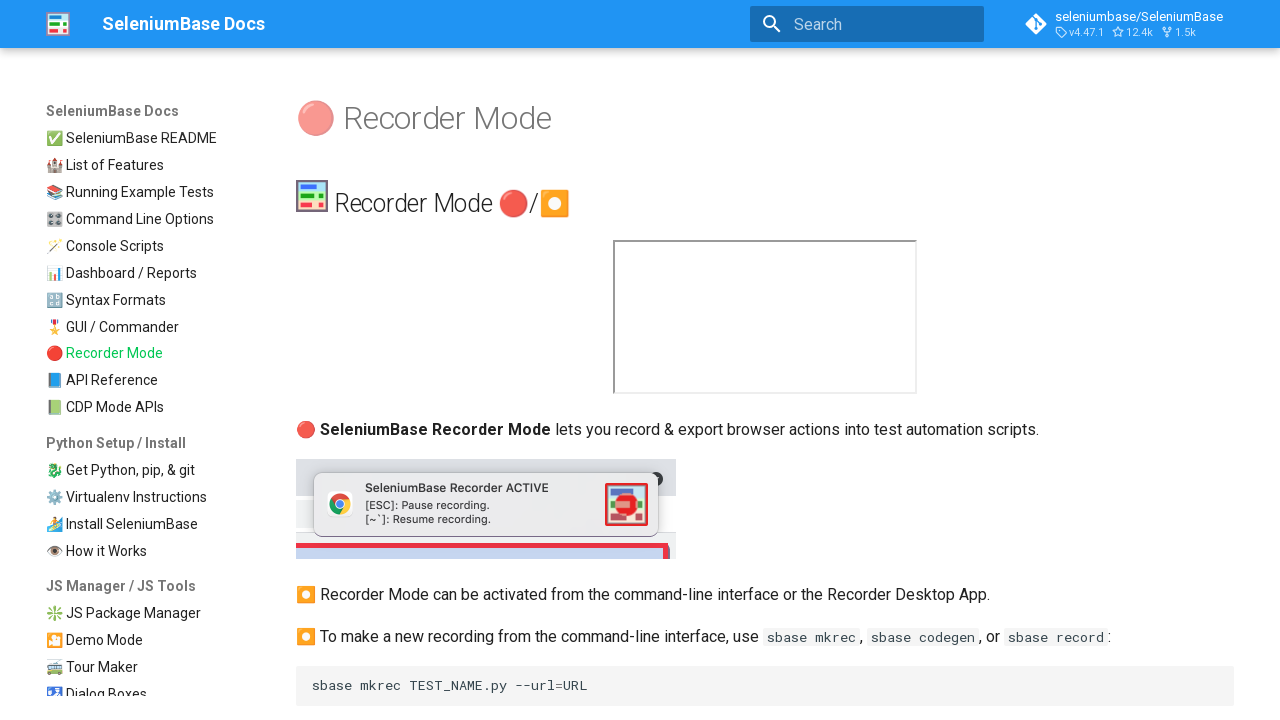

Waited for h1 heading to load on Recorder Mode page
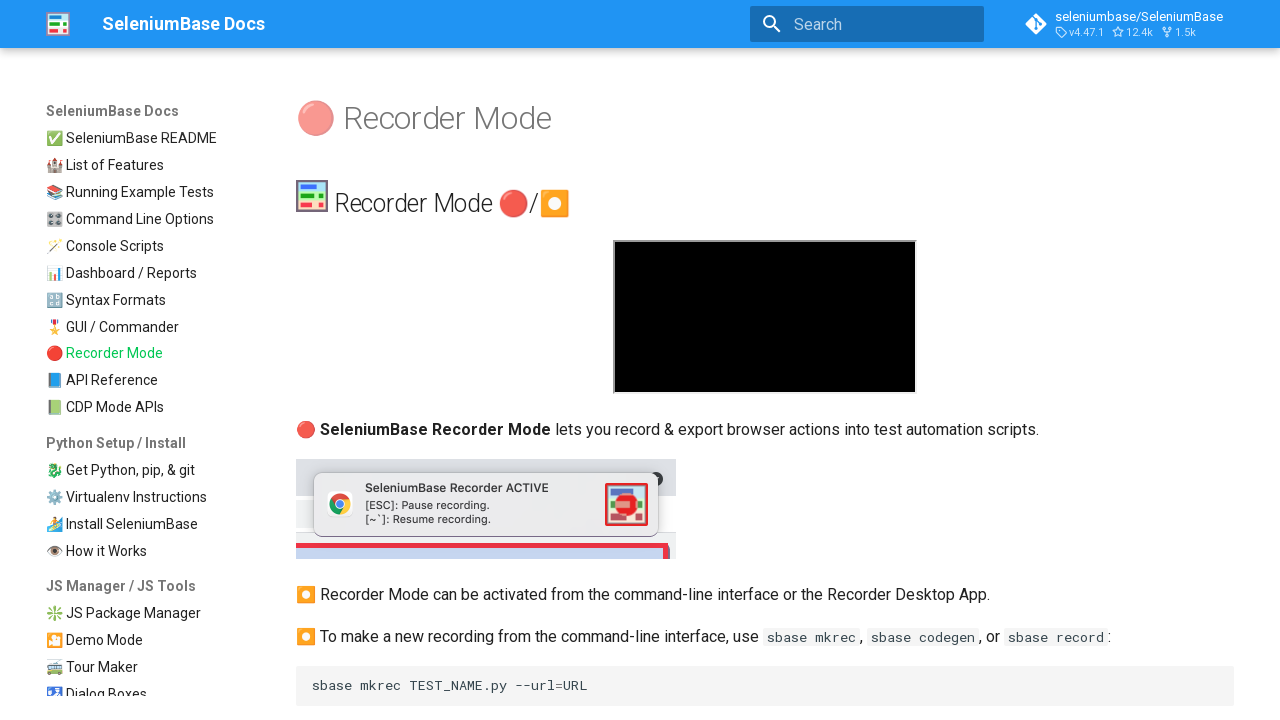

Verified h1 contains 'Recorder Mode'
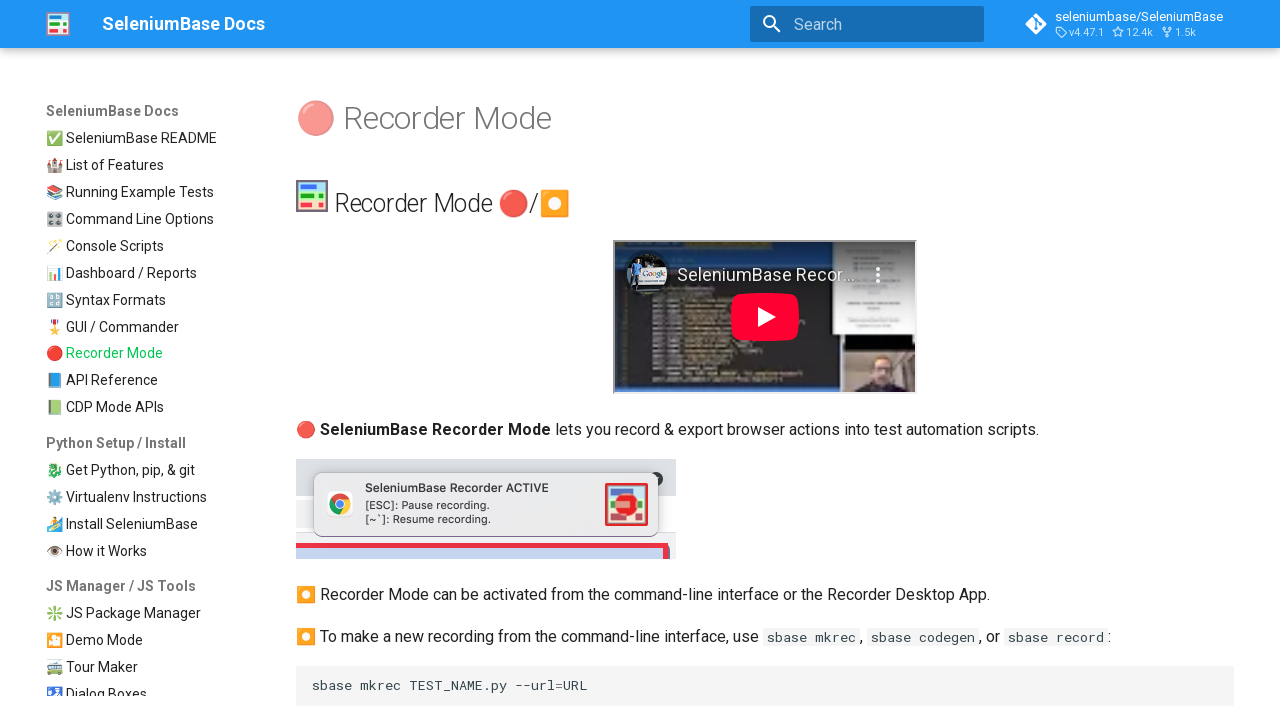

Clicked link to API Reference section at (151, 380) on a[href$="/method_summary/"]
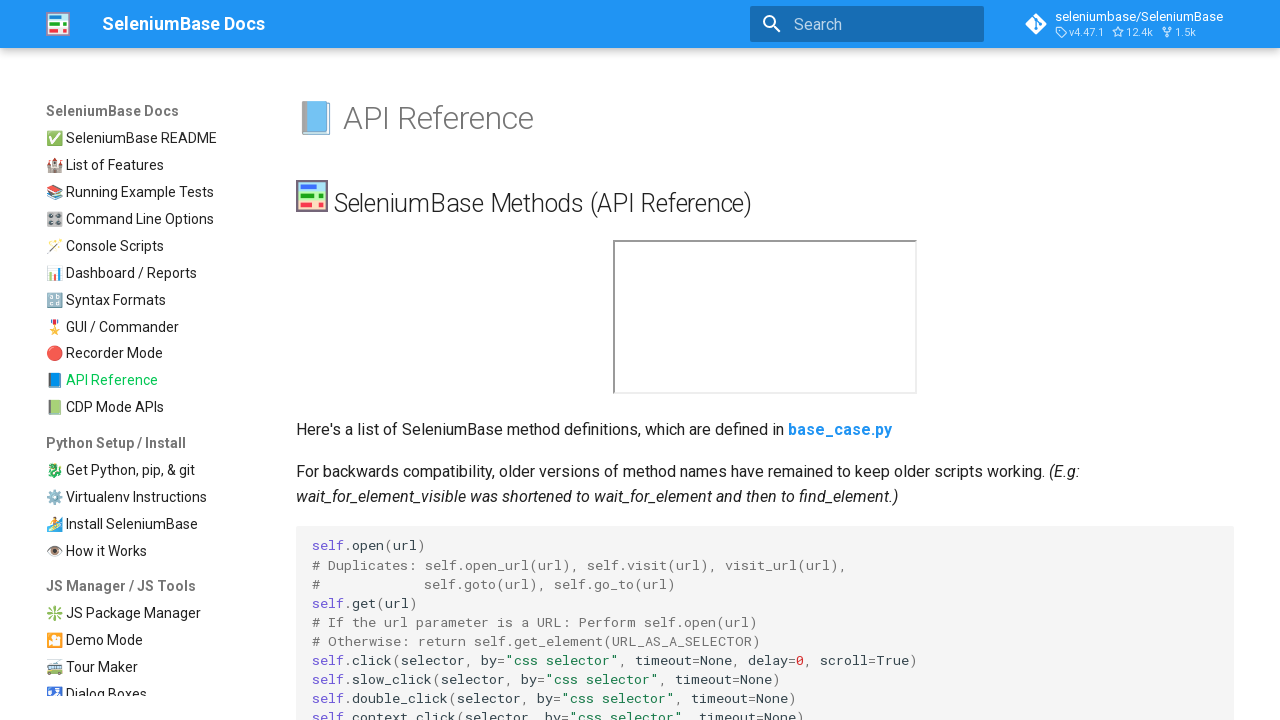

Waited for h1 heading to load on API Reference page
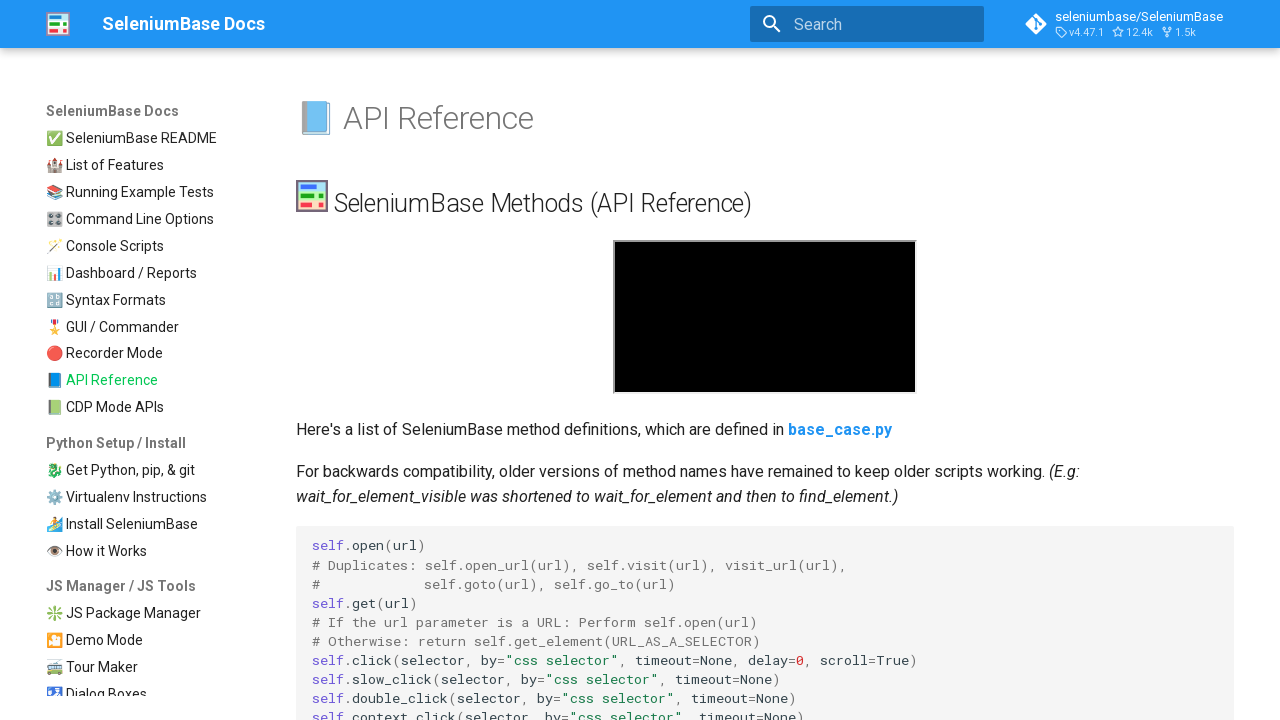

Verified h1 contains 'API Reference'
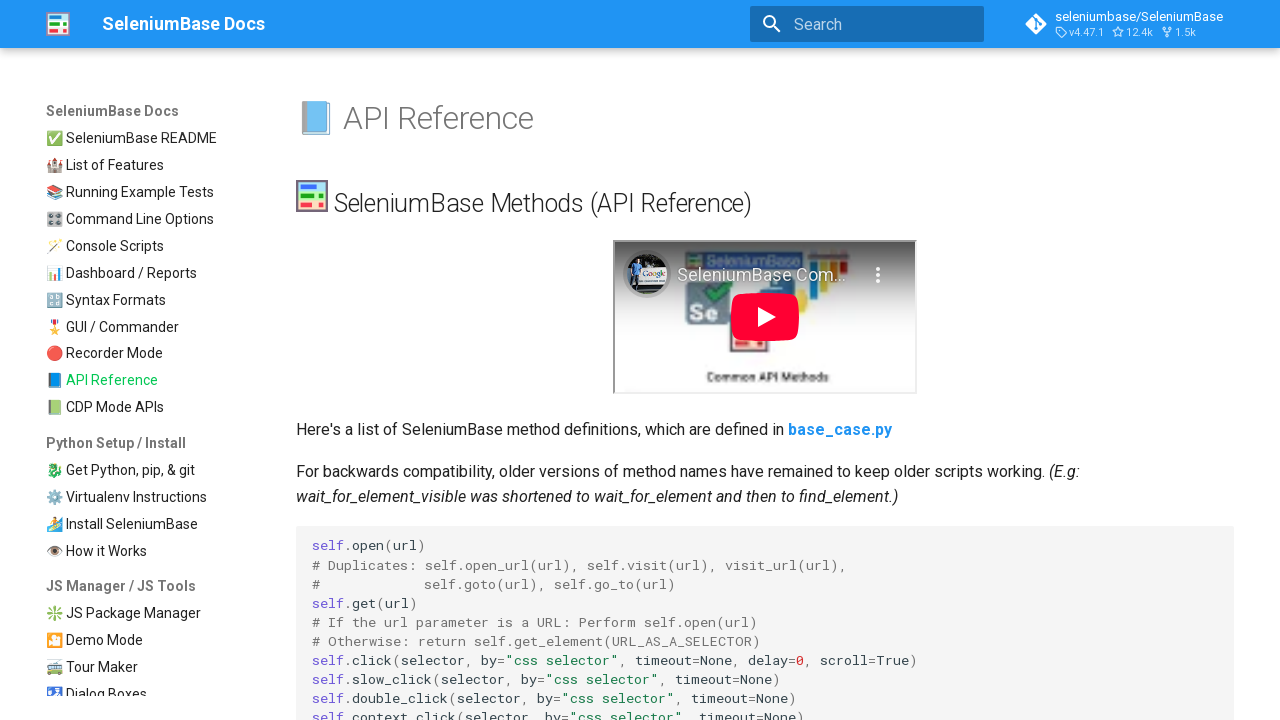

Clicked link to UC Mode section at (151, 399) on a[href$="/uc_mode/"]
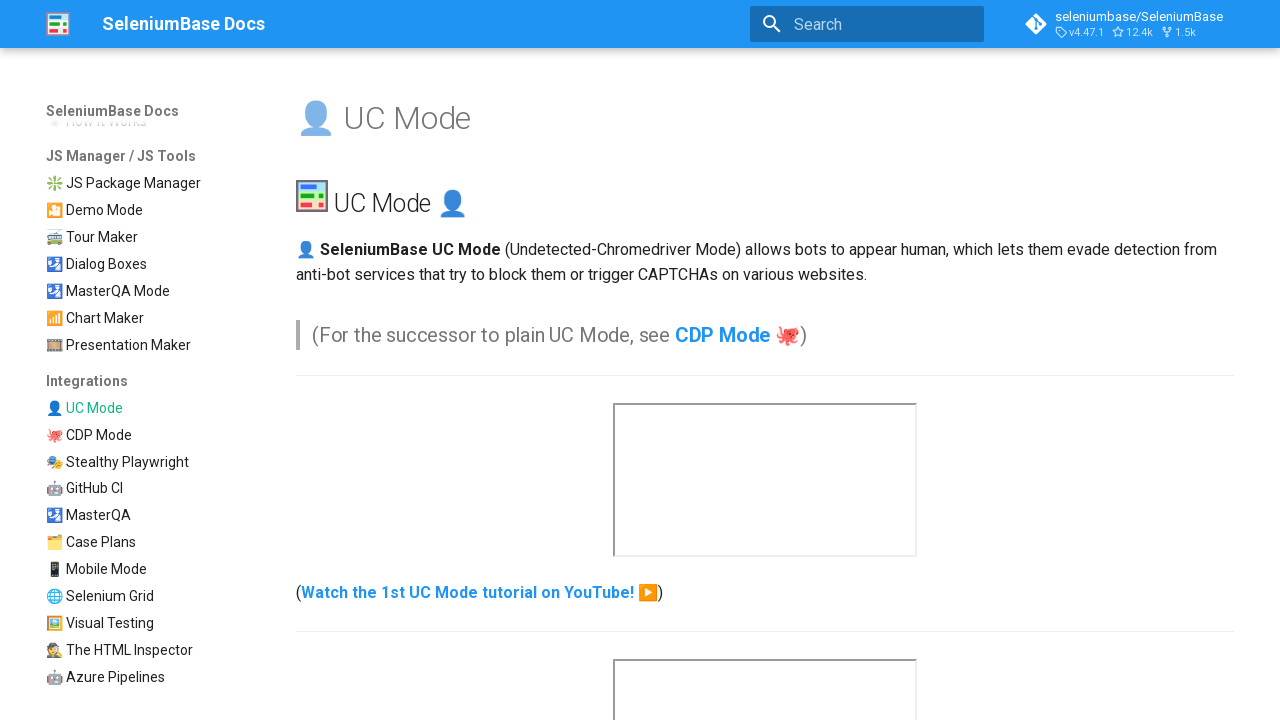

Waited for h1 heading to load on UC Mode page
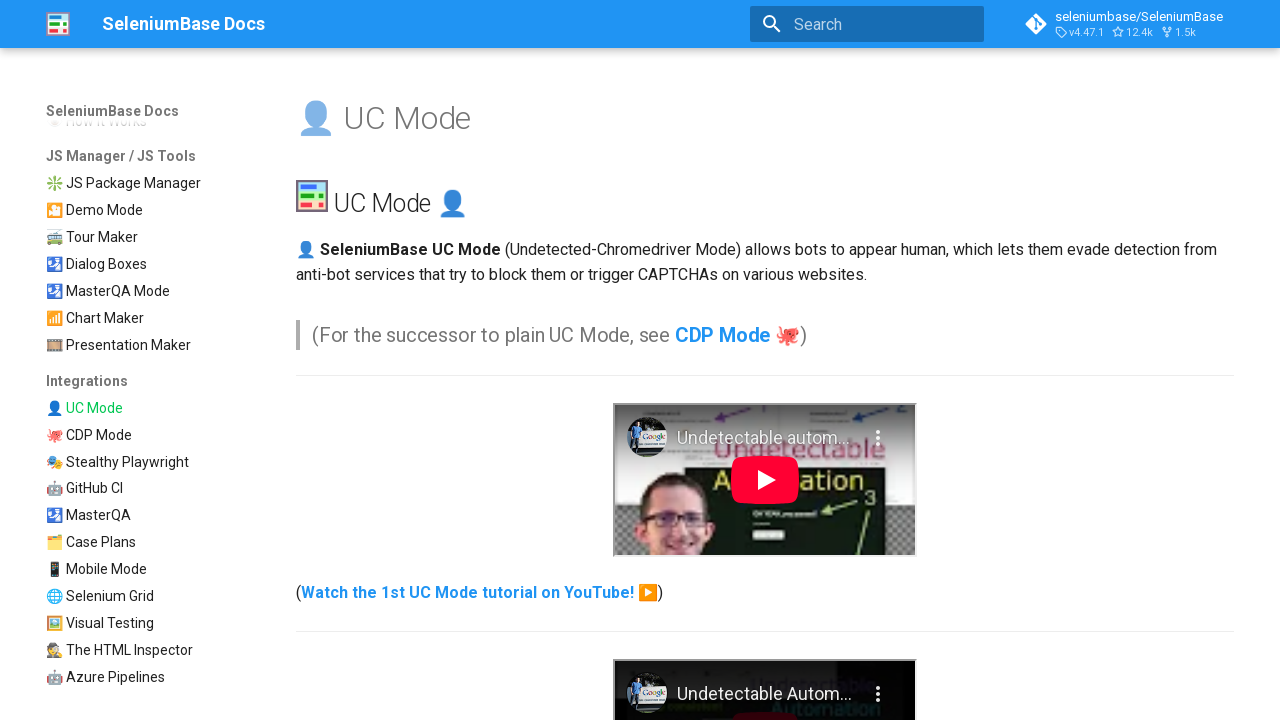

Verified h1 contains 'UC Mode'
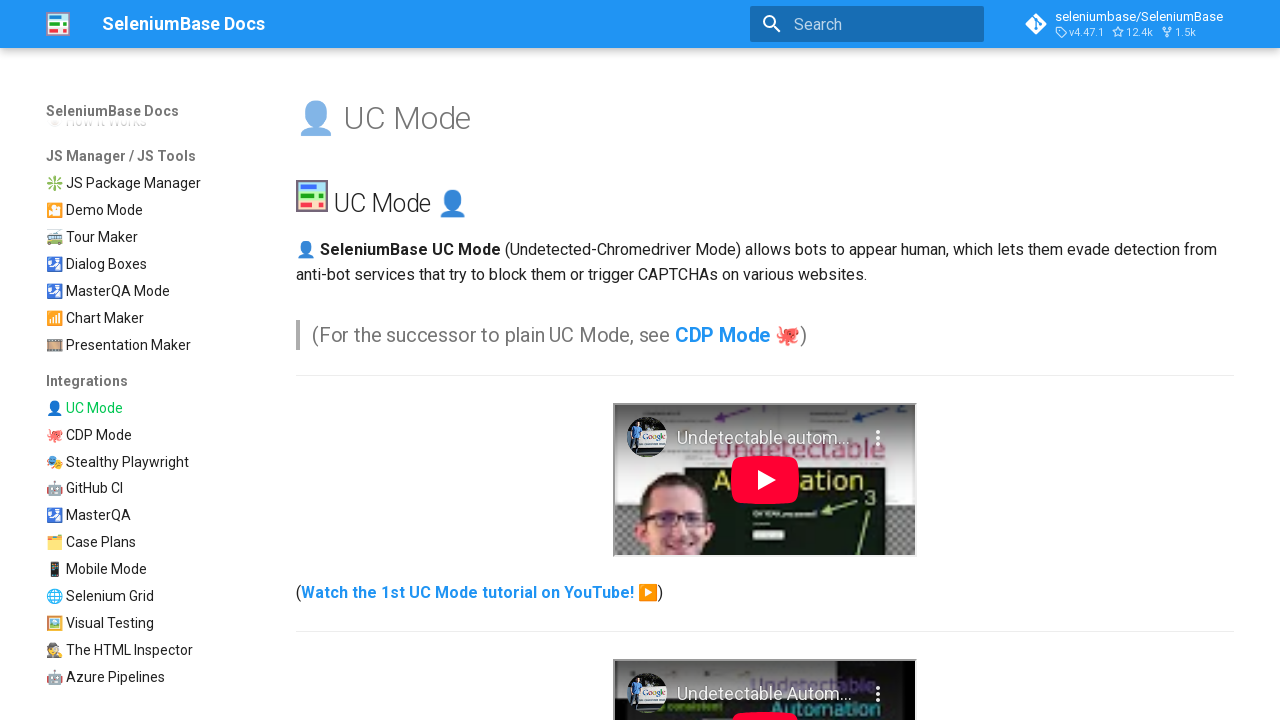

Clicked SeleniumBase logo to return to homepage at (58, 24) on img[alt="logo"]
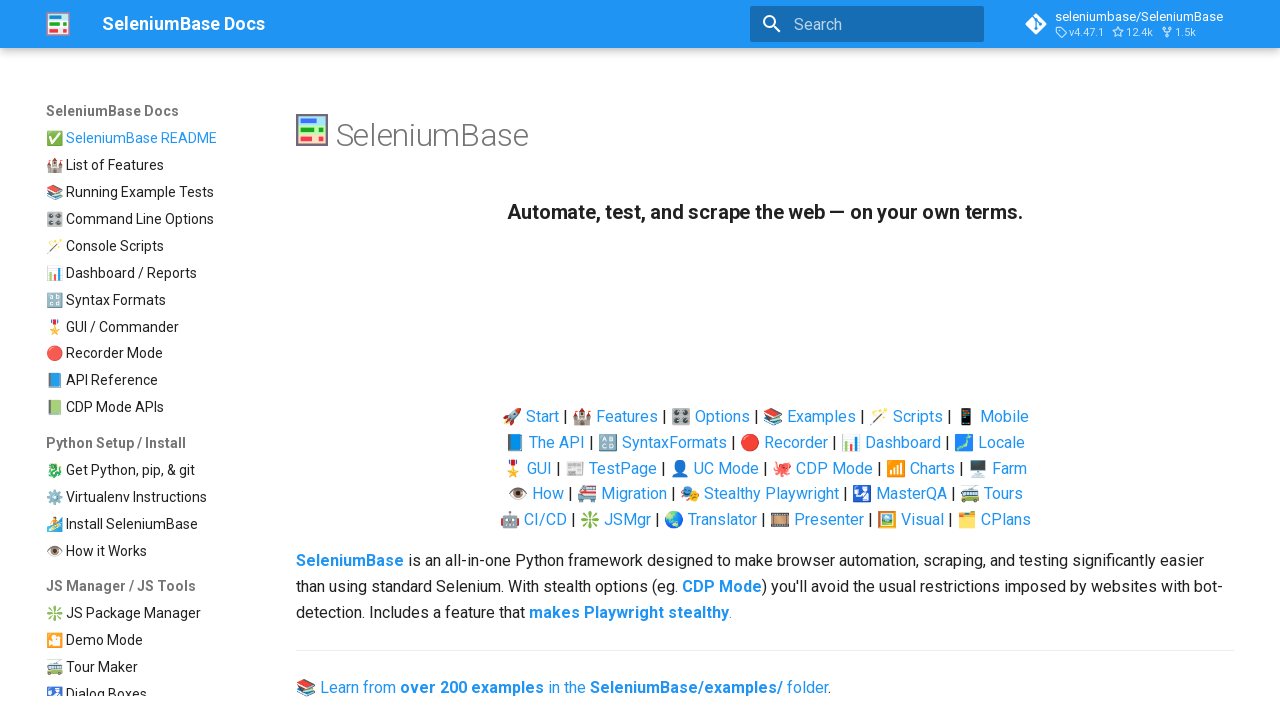

Waited for h1 heading to load on homepage
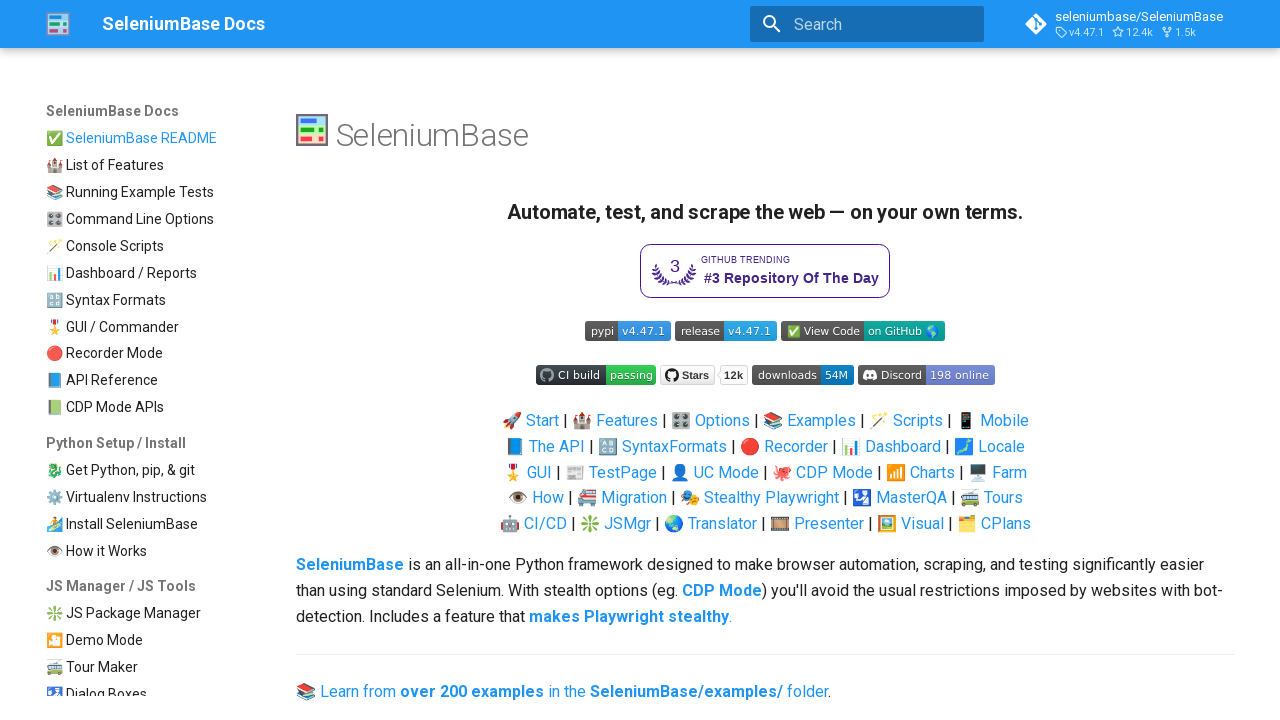

Verified h1 contains 'SeleniumBase' on homepage
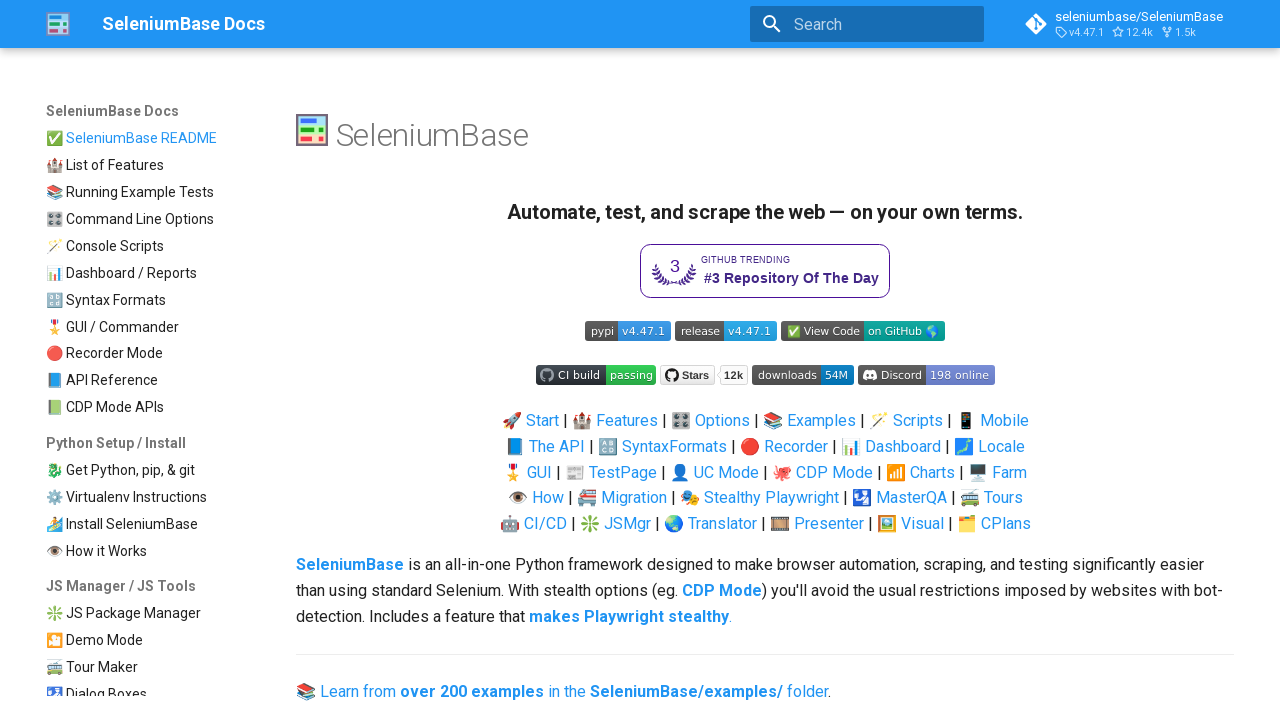

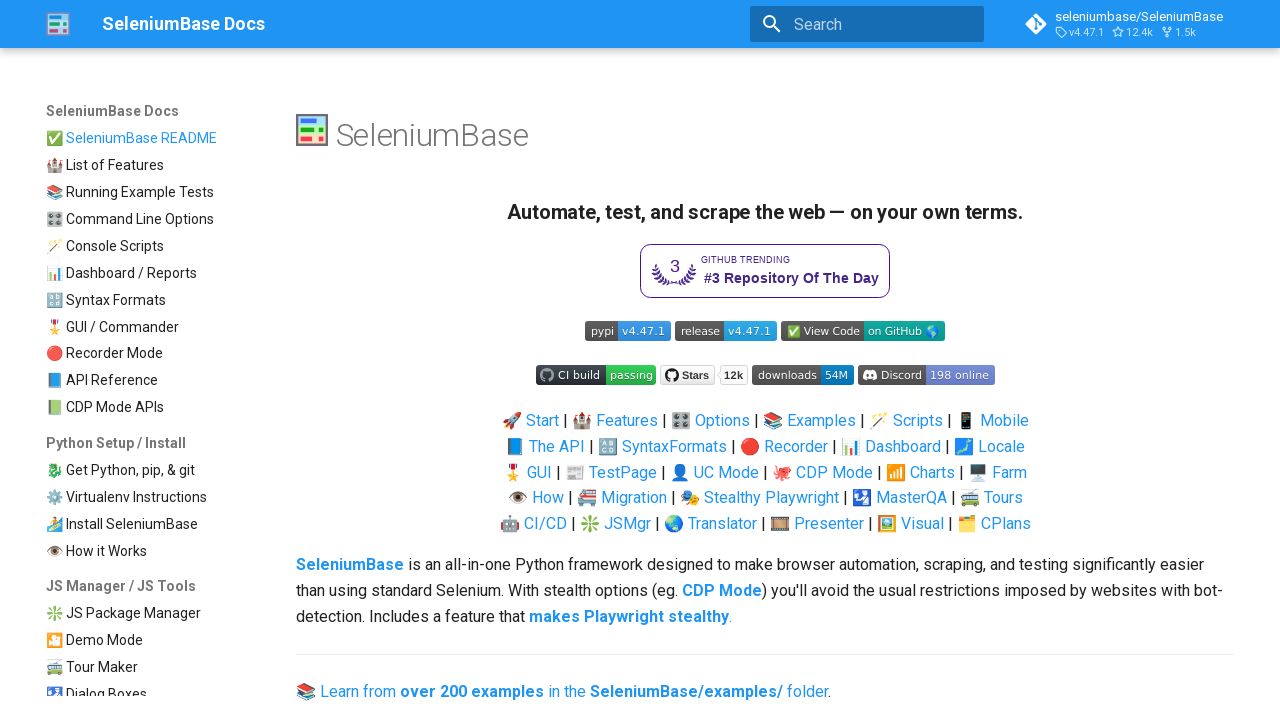